Tests image loading functionality by waiting for images to load and verifying the alt attribute of the third image

Starting URL: https://bonigarcia.dev/selenium-webdriver-java/loading-images.html

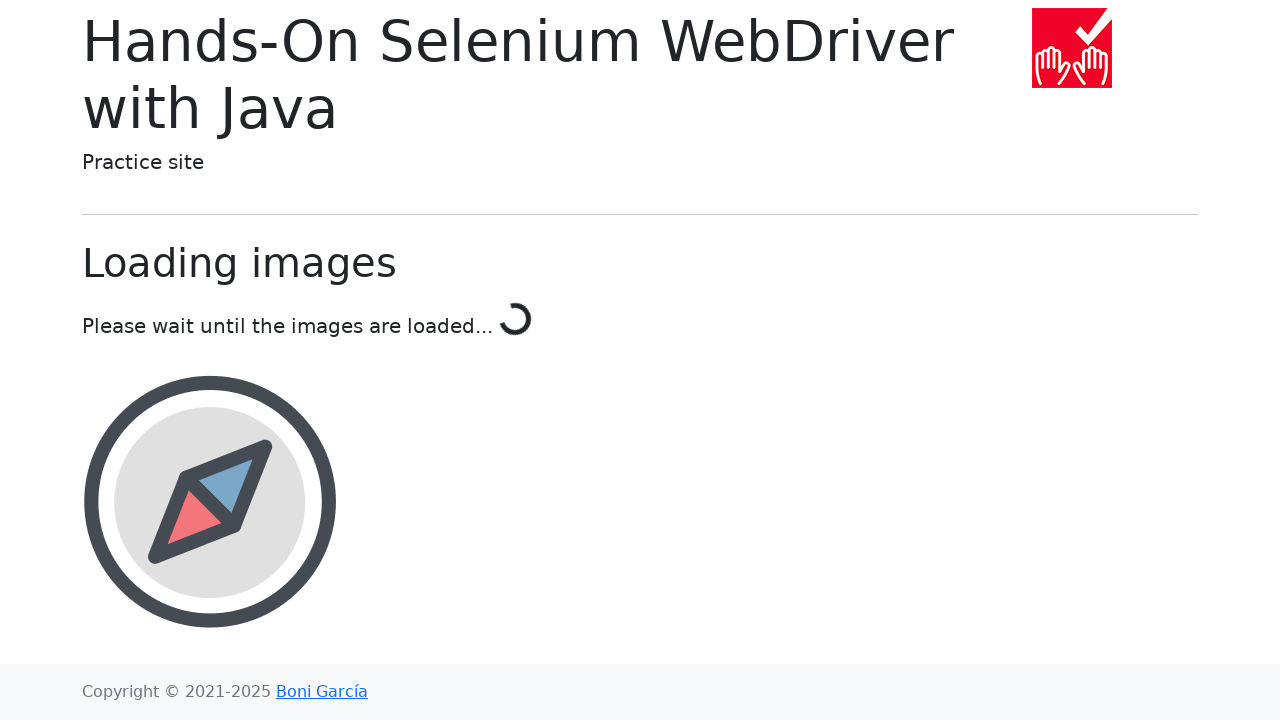

Waited for image container to be visible
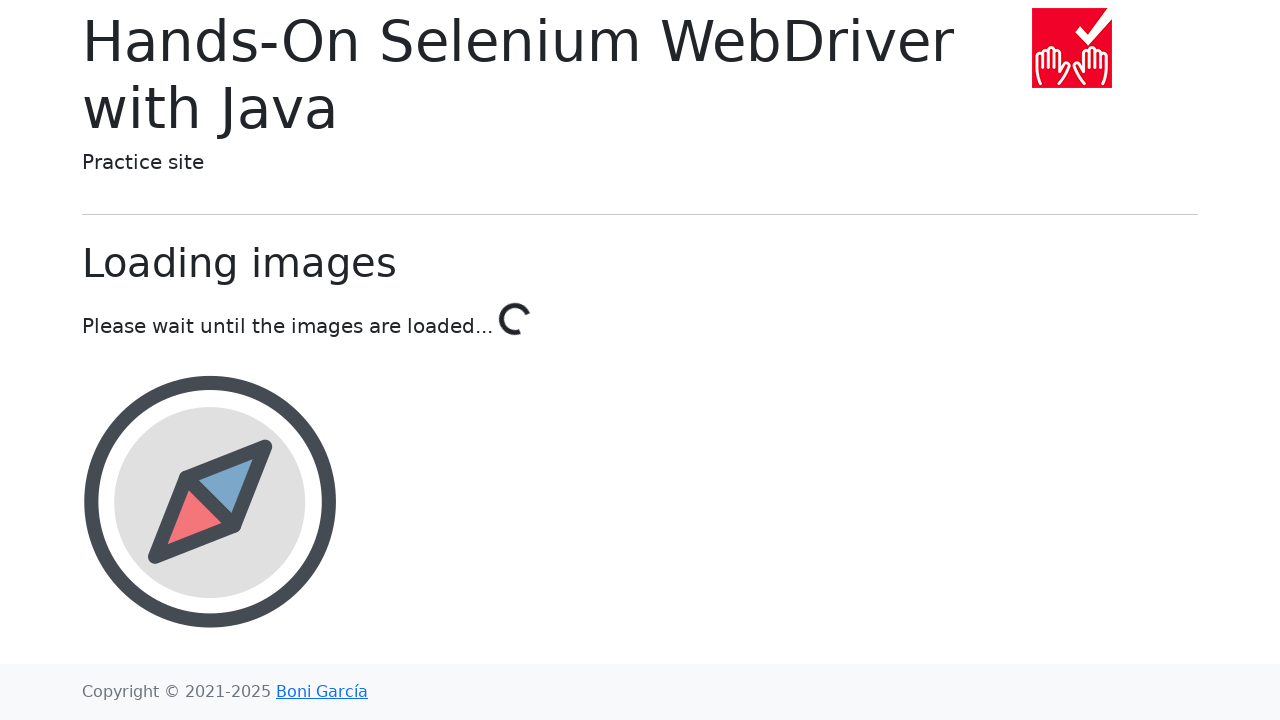

Waited 10 seconds for images to load dynamically
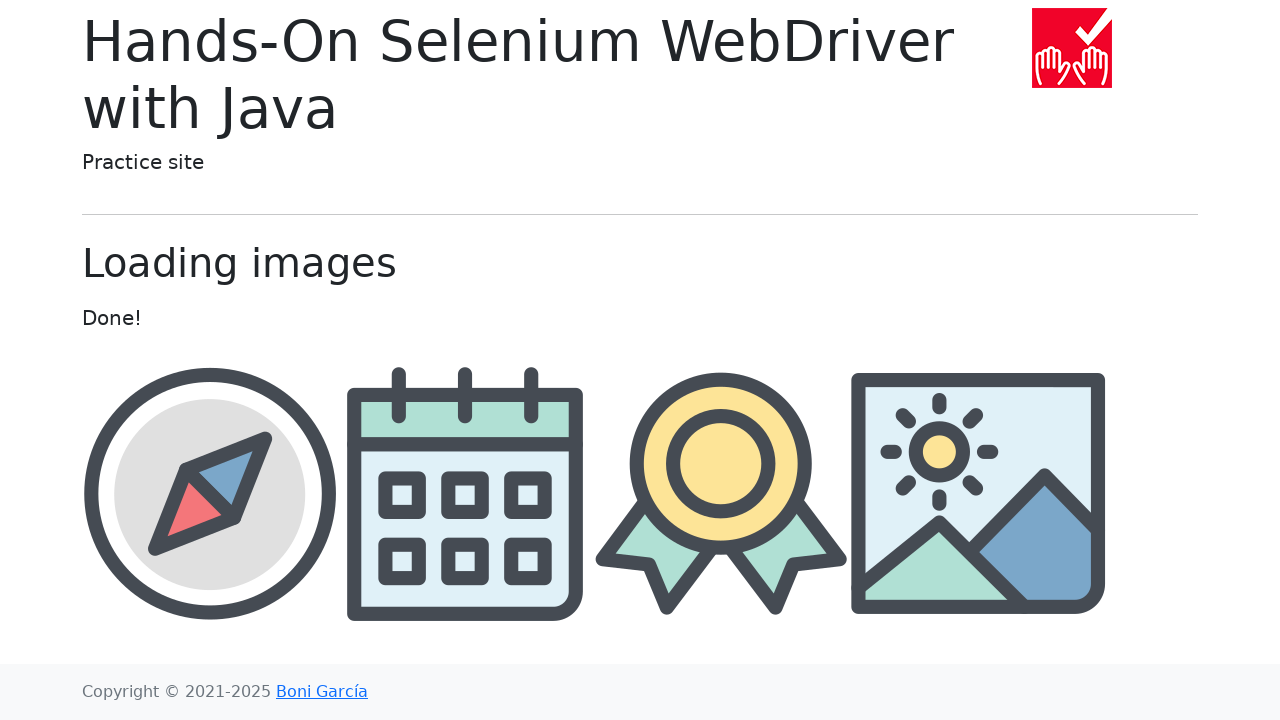

Retrieved all images from the container
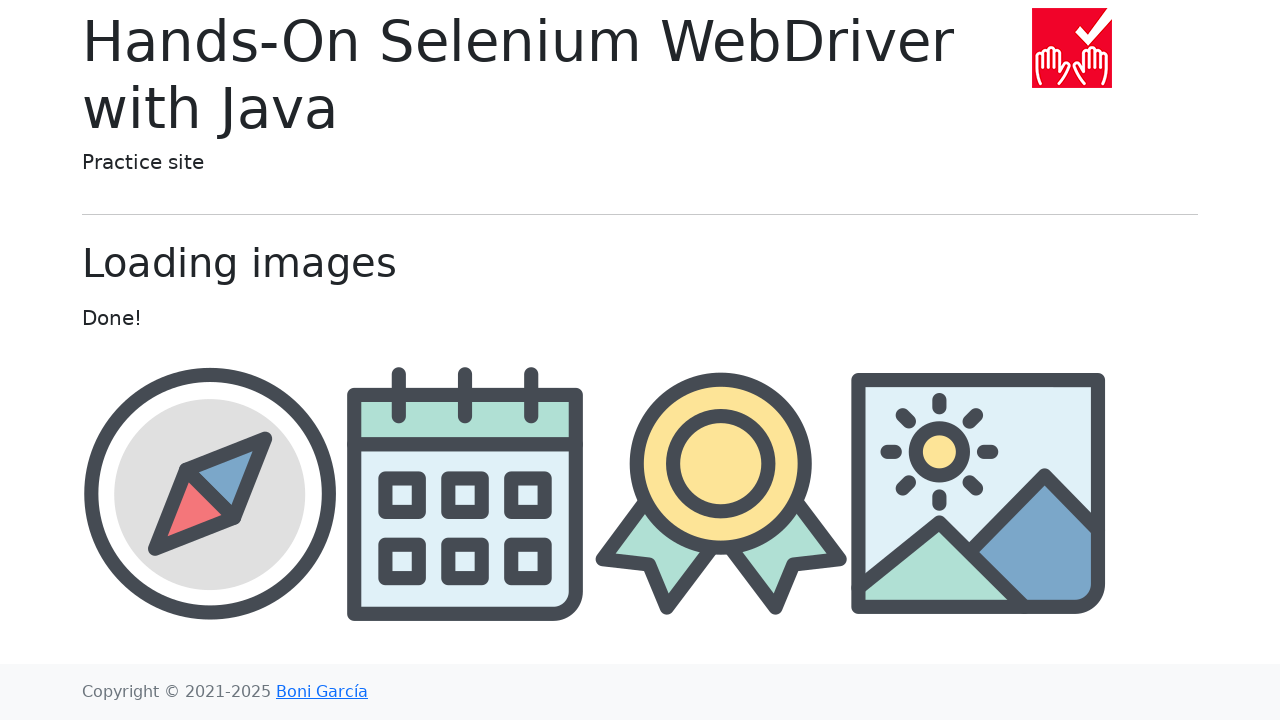

Verified that the third image has alt attribute 'award'
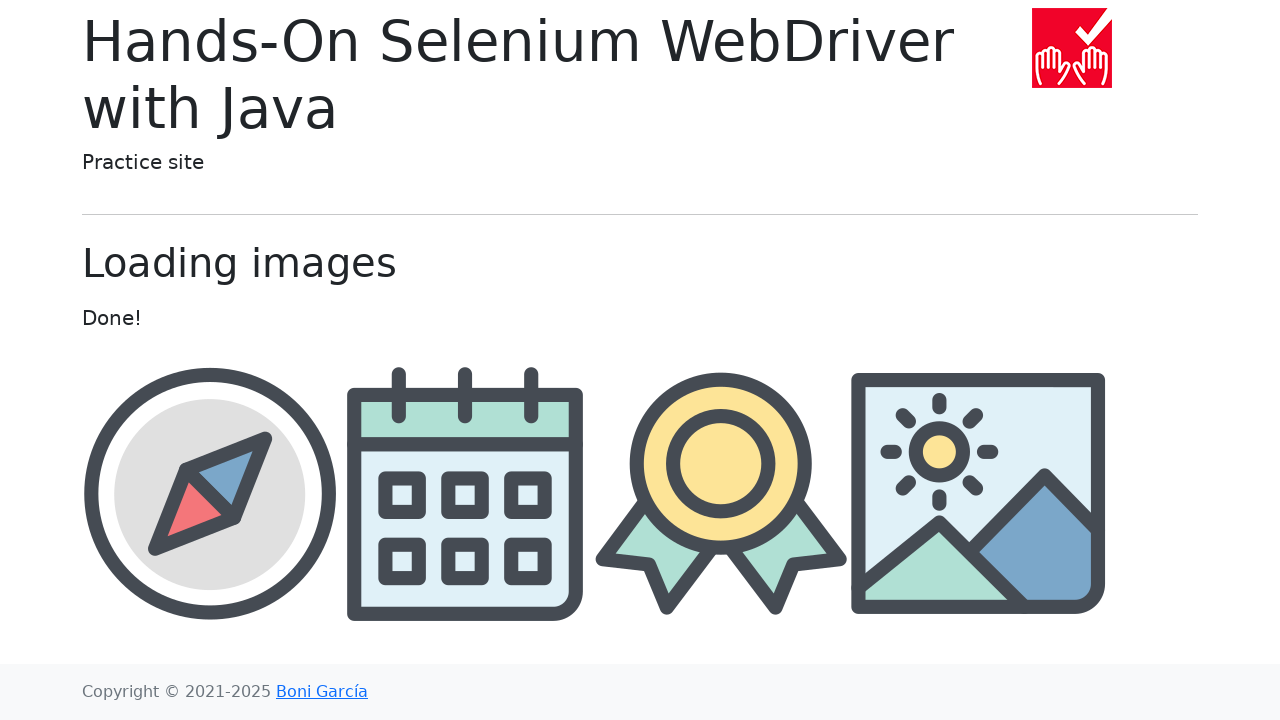

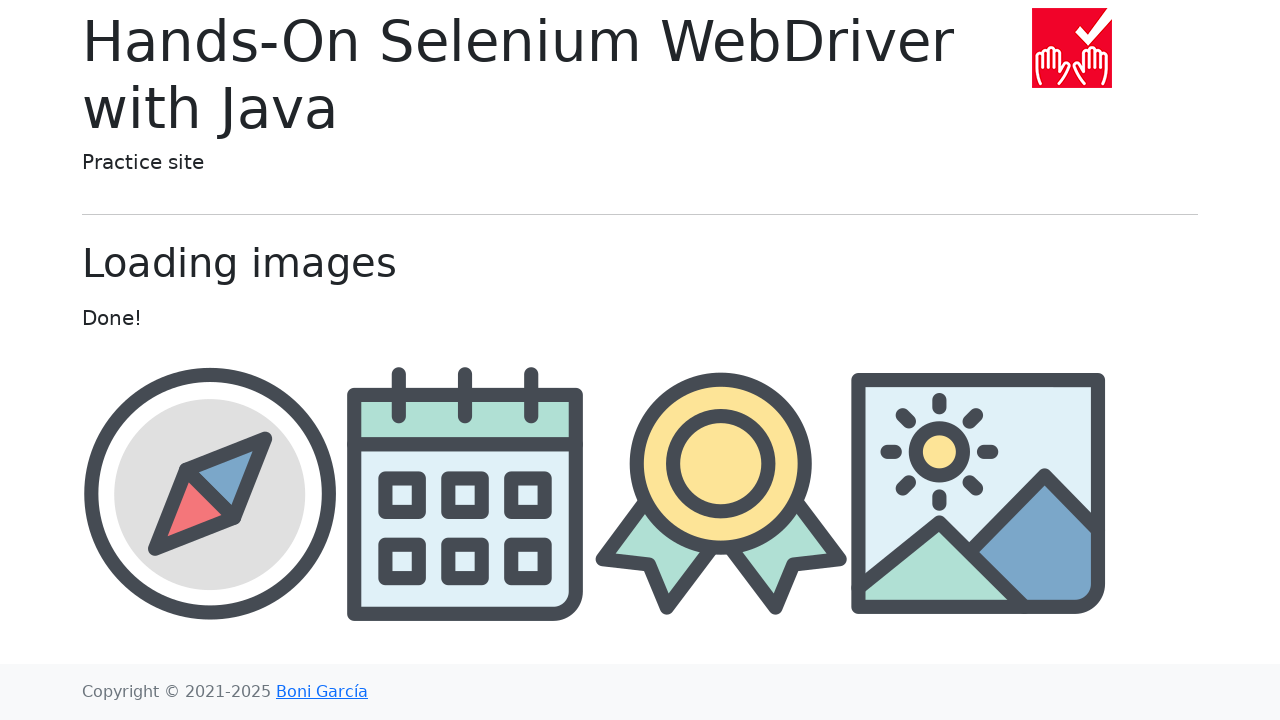